Tests filling input field using XPath selector

Starting URL: https://rahulshettyacademy.com/AutomationPractice/

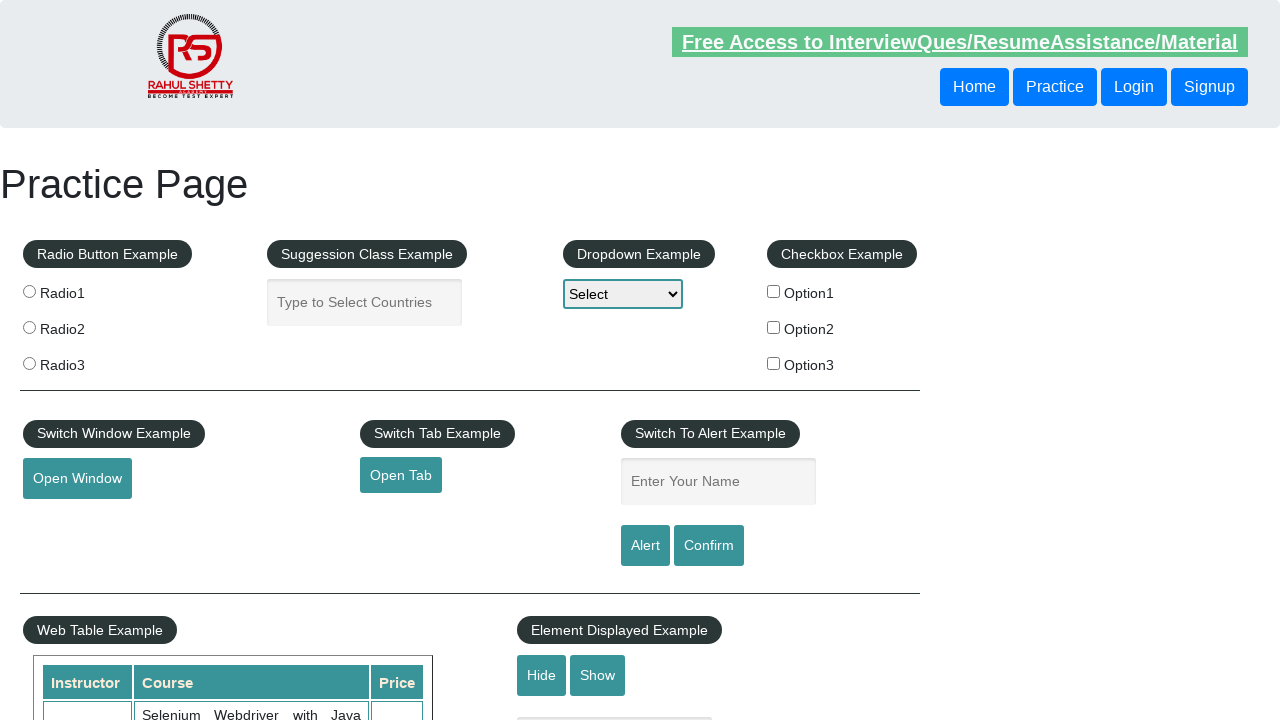

Navigated to AutomationPractice page
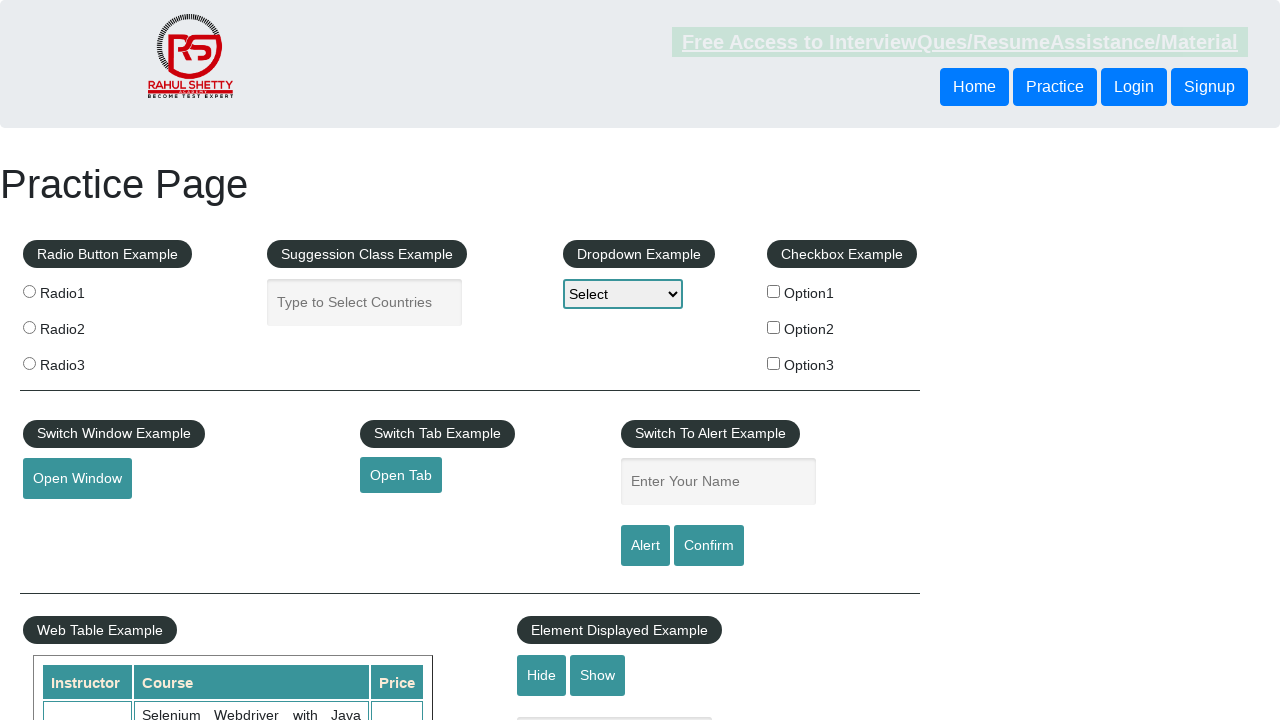

Filled input field using XPath selector with 'Teste Xpath' on //*[@class='inputs ui-autocomplete-input']
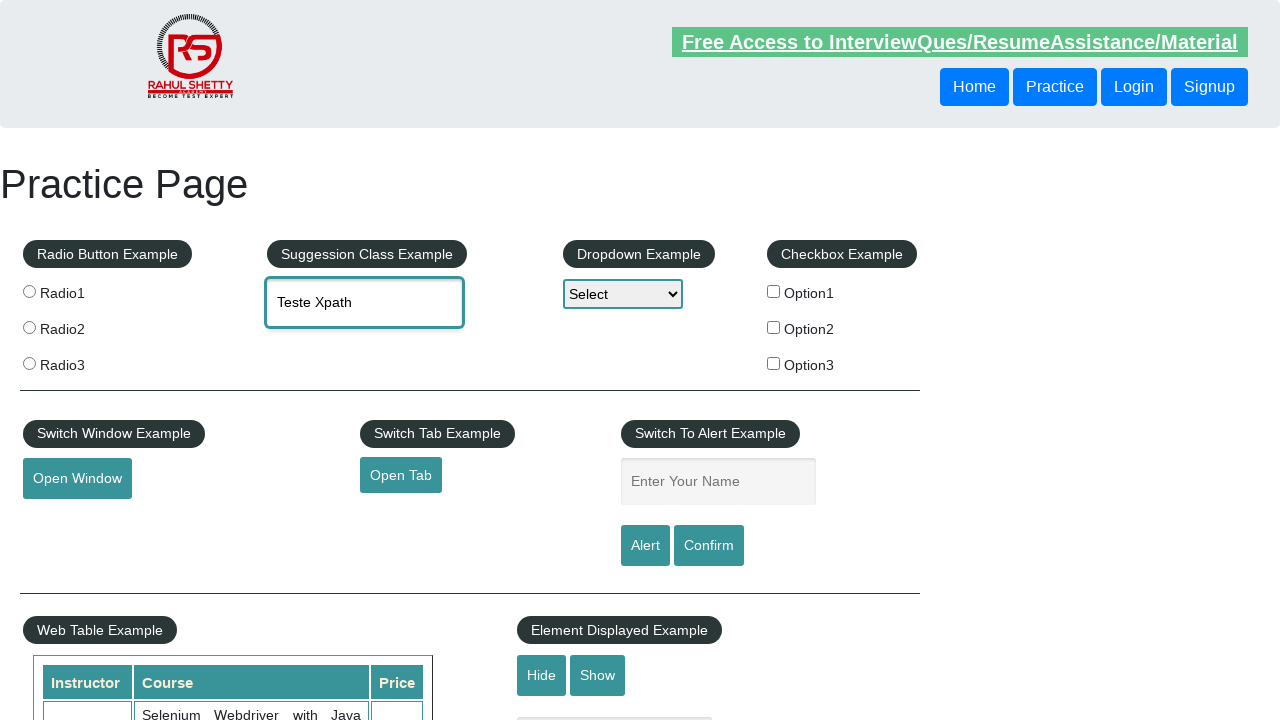

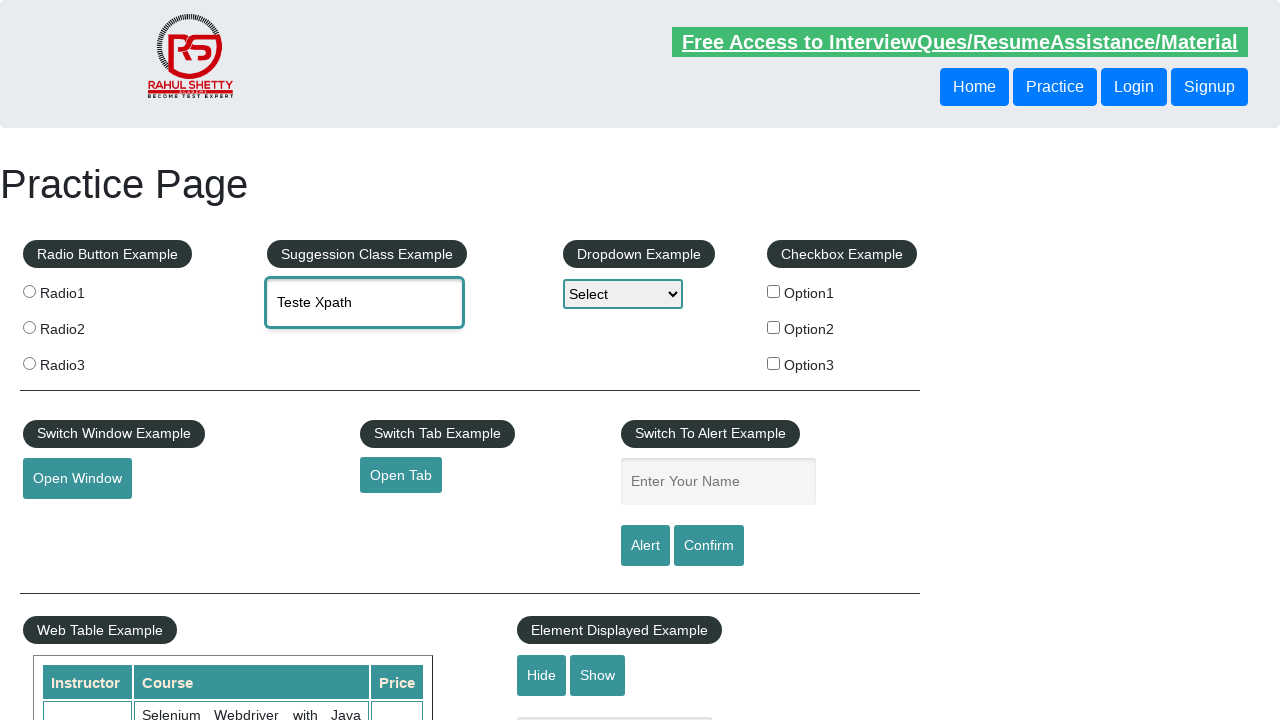